Tests dynamic controls functionality by locating a text input field, checking its enabled state, clicking a toggle button to enable it, and verifying the state change

Starting URL: https://v1.training-support.net/selenium/dynamic-controls

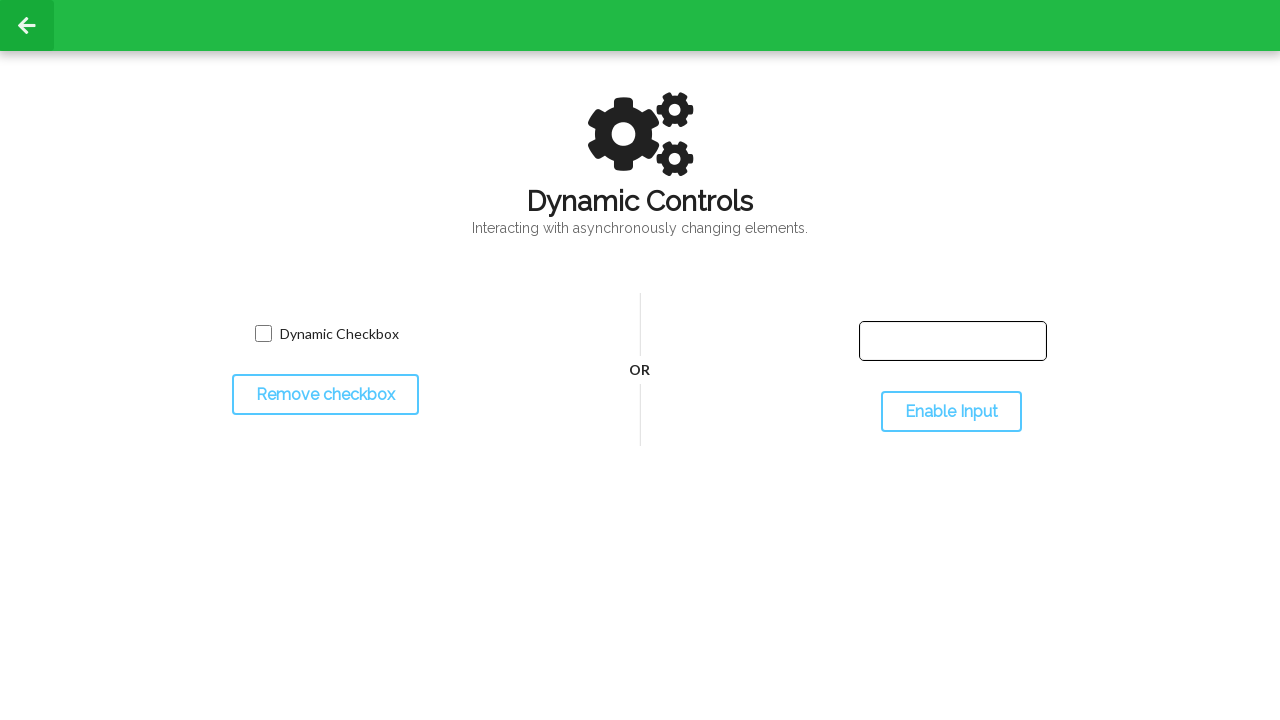

Located text input field
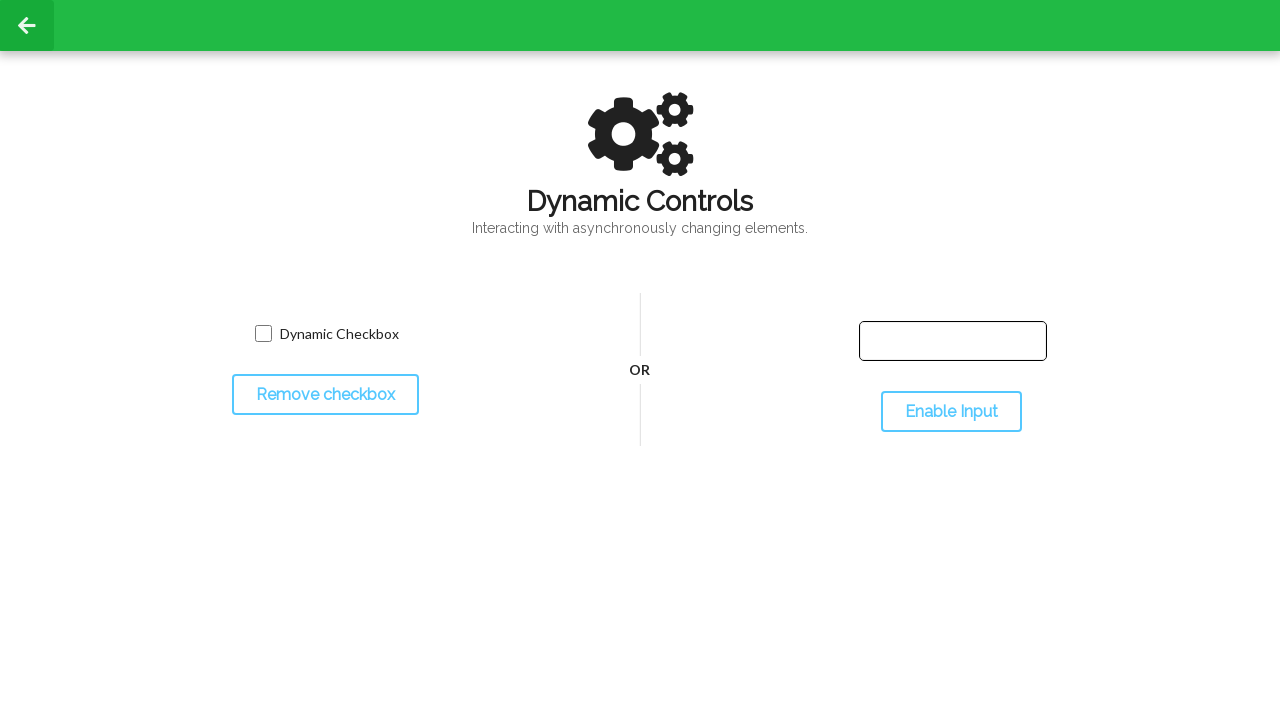

Clicked toggle button to enable input field at (951, 412) on #toggleInput
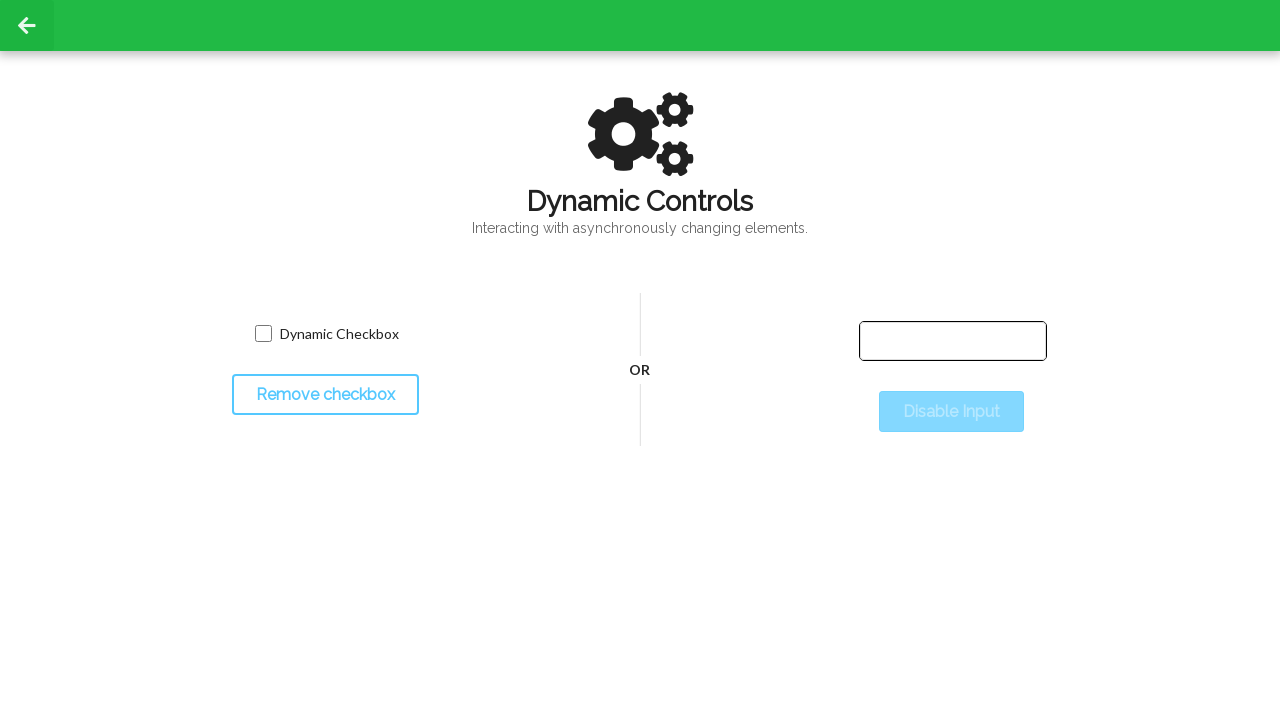

Verified input field is now enabled
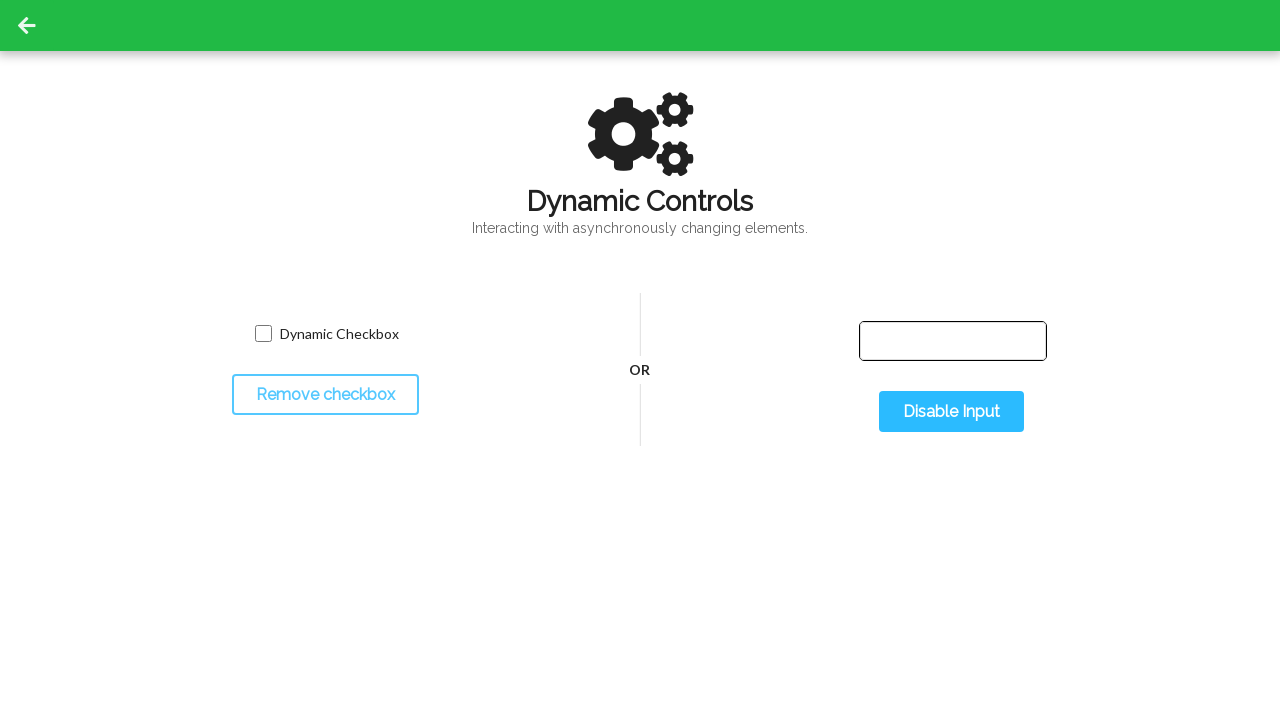

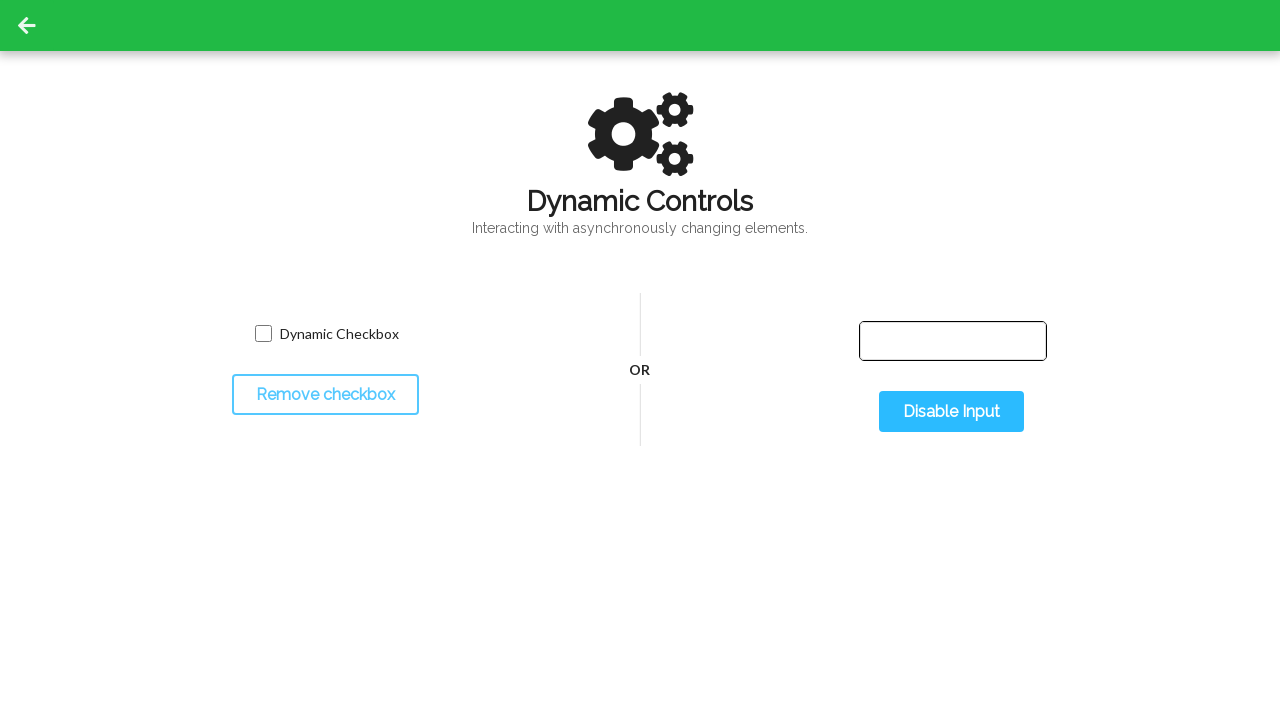